Tests filtering to display all items after viewing other filters

Starting URL: https://demo.playwright.dev/todomvc

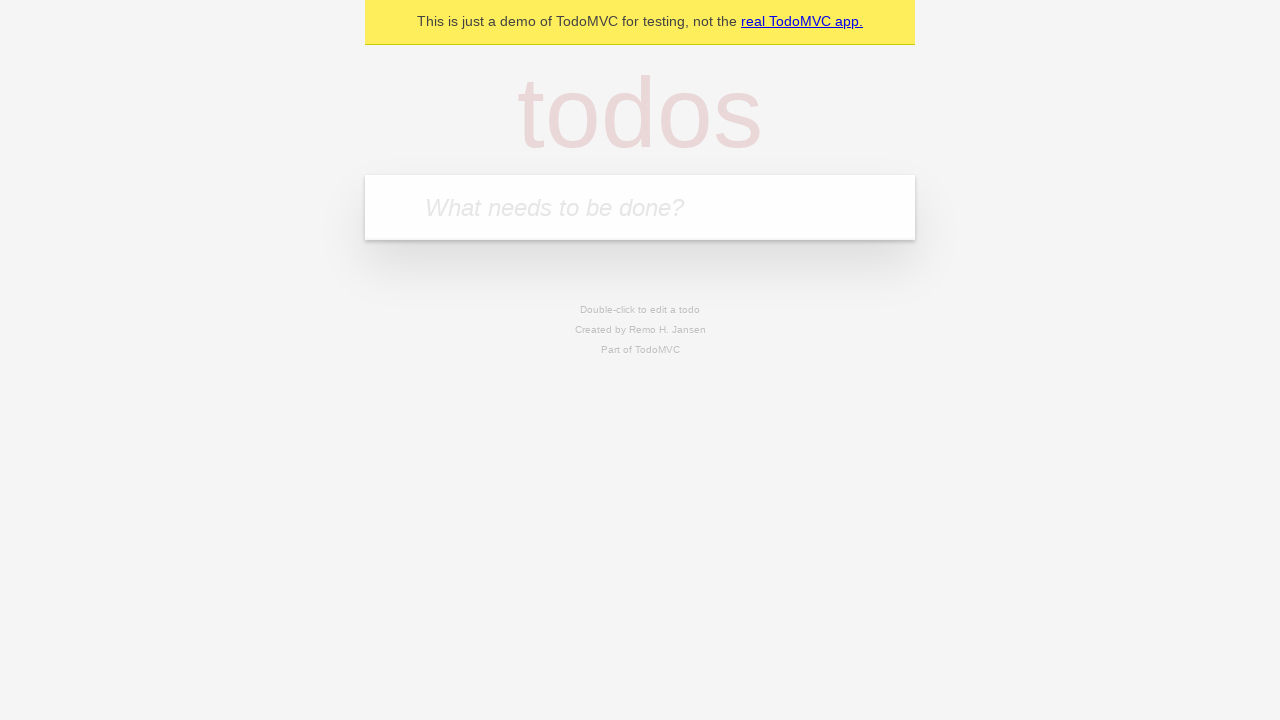

Filled todo input with 'buy some cheese' on internal:attr=[placeholder="What needs to be done?"i]
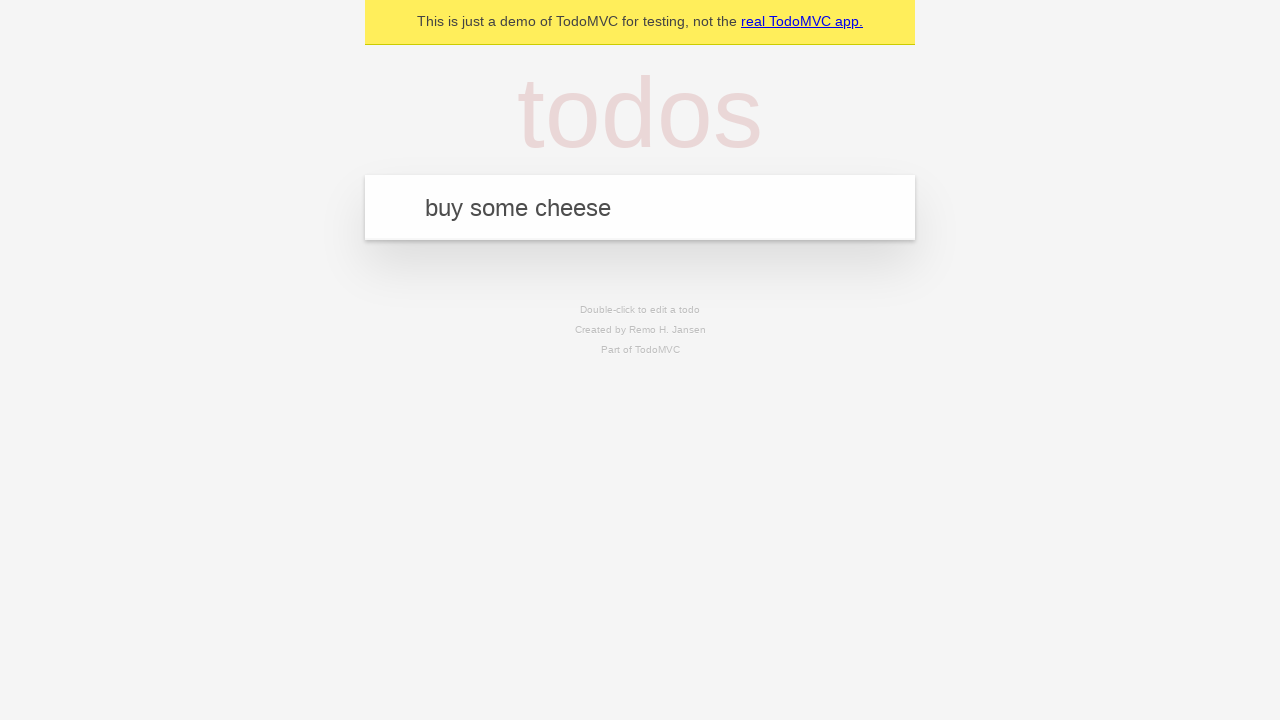

Pressed Enter to add first todo item on internal:attr=[placeholder="What needs to be done?"i]
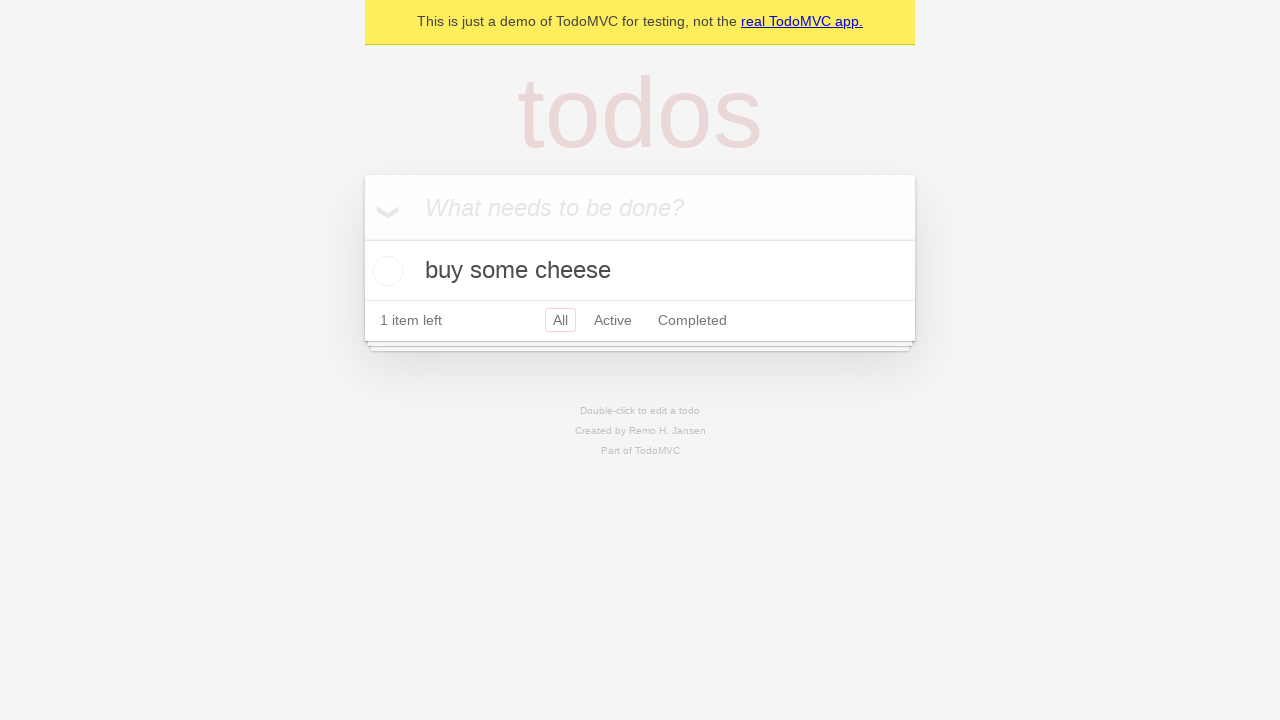

Filled todo input with 'feed the cat' on internal:attr=[placeholder="What needs to be done?"i]
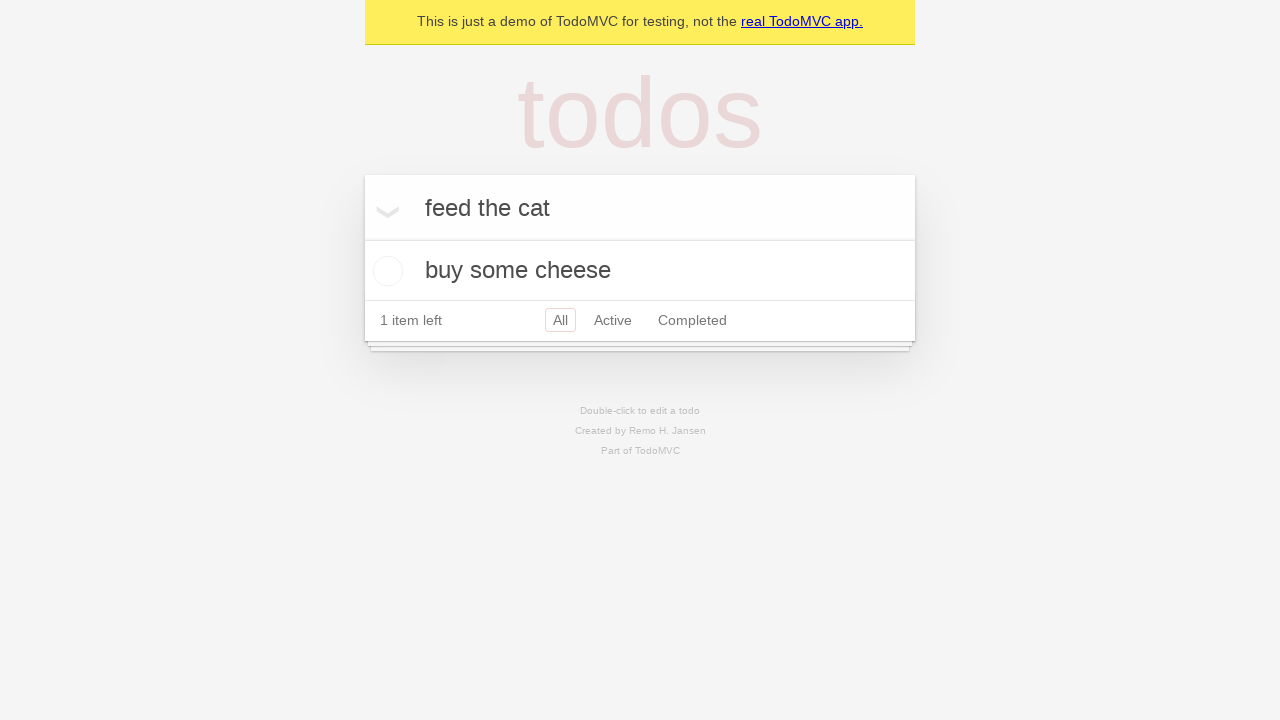

Pressed Enter to add second todo item on internal:attr=[placeholder="What needs to be done?"i]
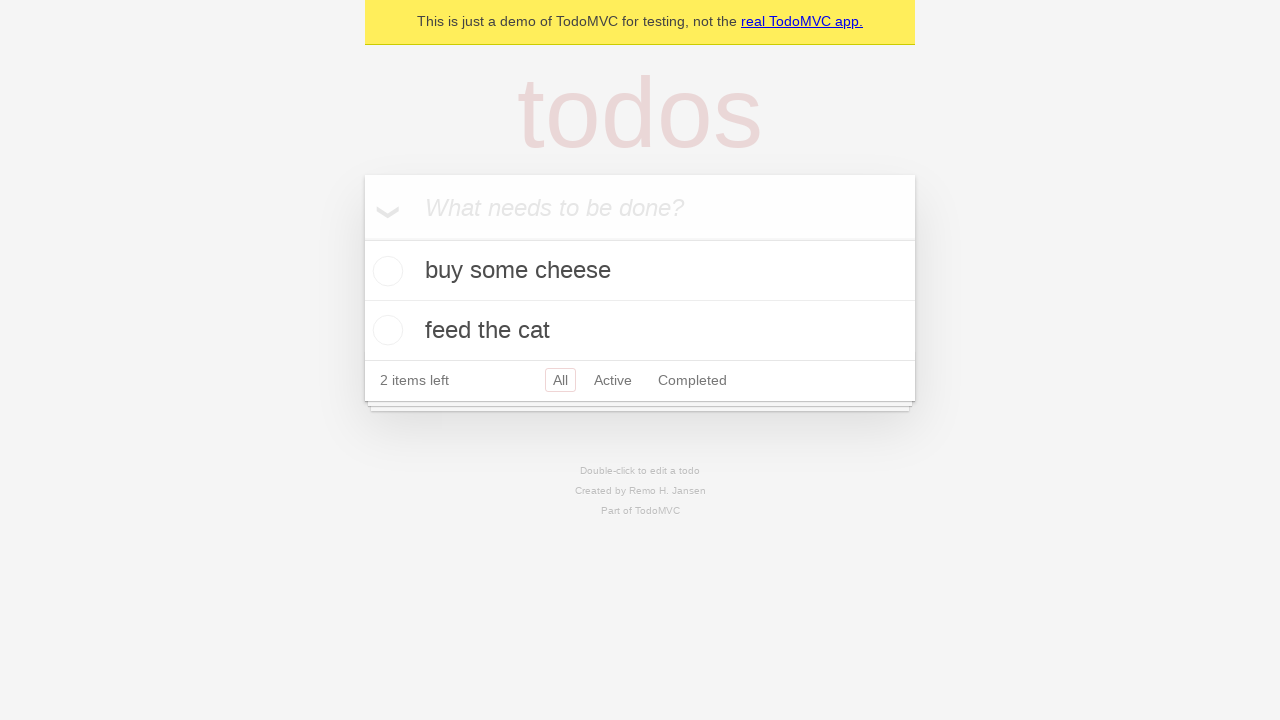

Filled todo input with 'book a doctors appointment' on internal:attr=[placeholder="What needs to be done?"i]
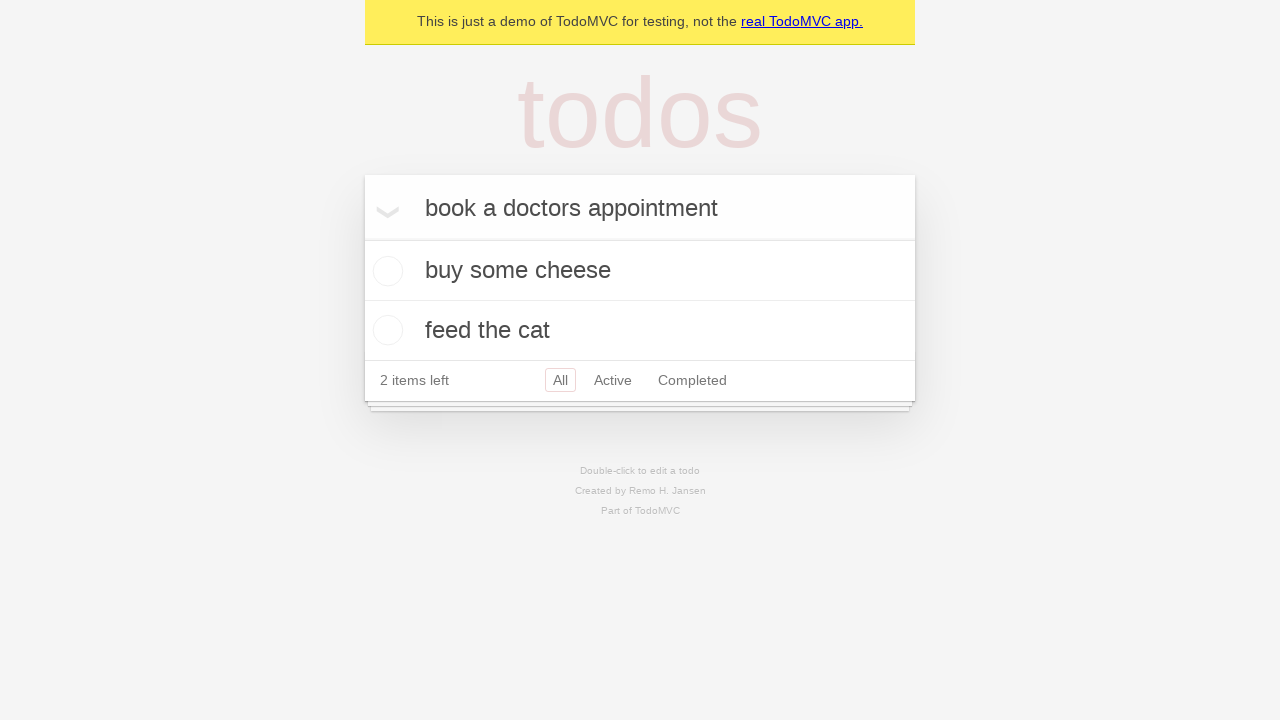

Pressed Enter to add third todo item on internal:attr=[placeholder="What needs to be done?"i]
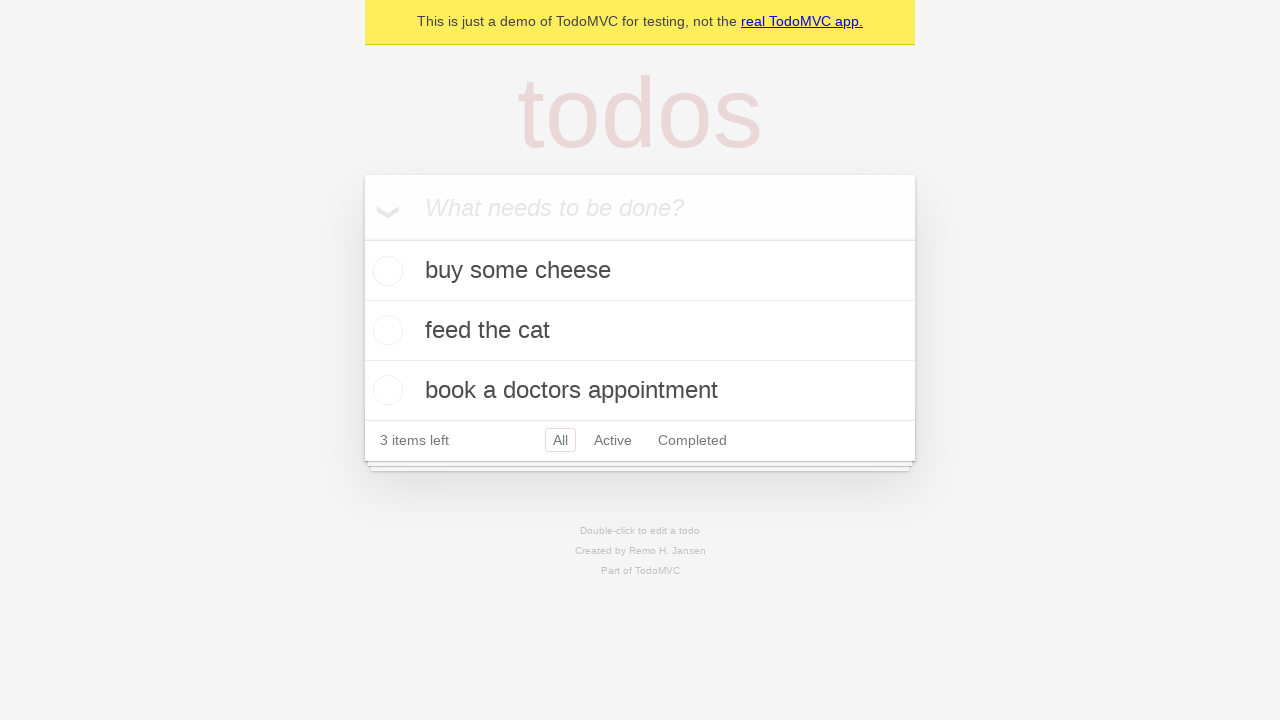

Checked the second todo item checkbox at (385, 330) on internal:testid=[data-testid="todo-item"s] >> nth=1 >> internal:role=checkbox
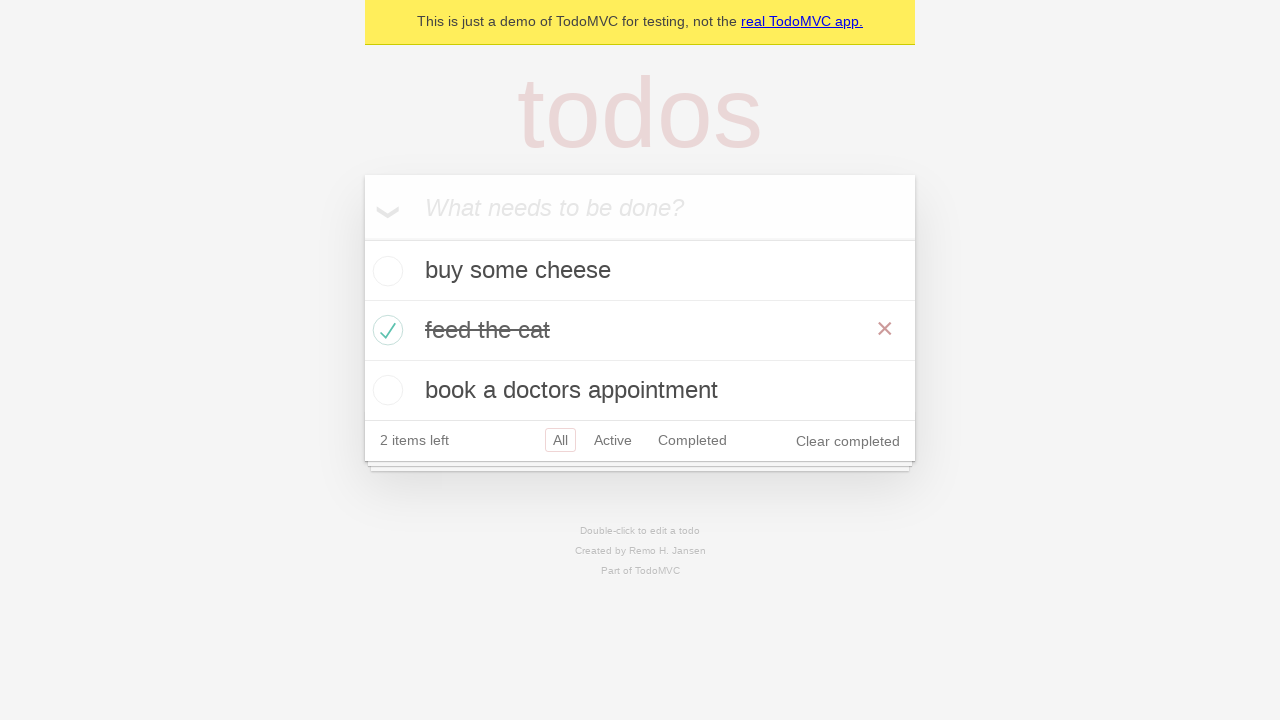

Clicked Active filter to display active items at (613, 440) on internal:role=link[name="Active"i]
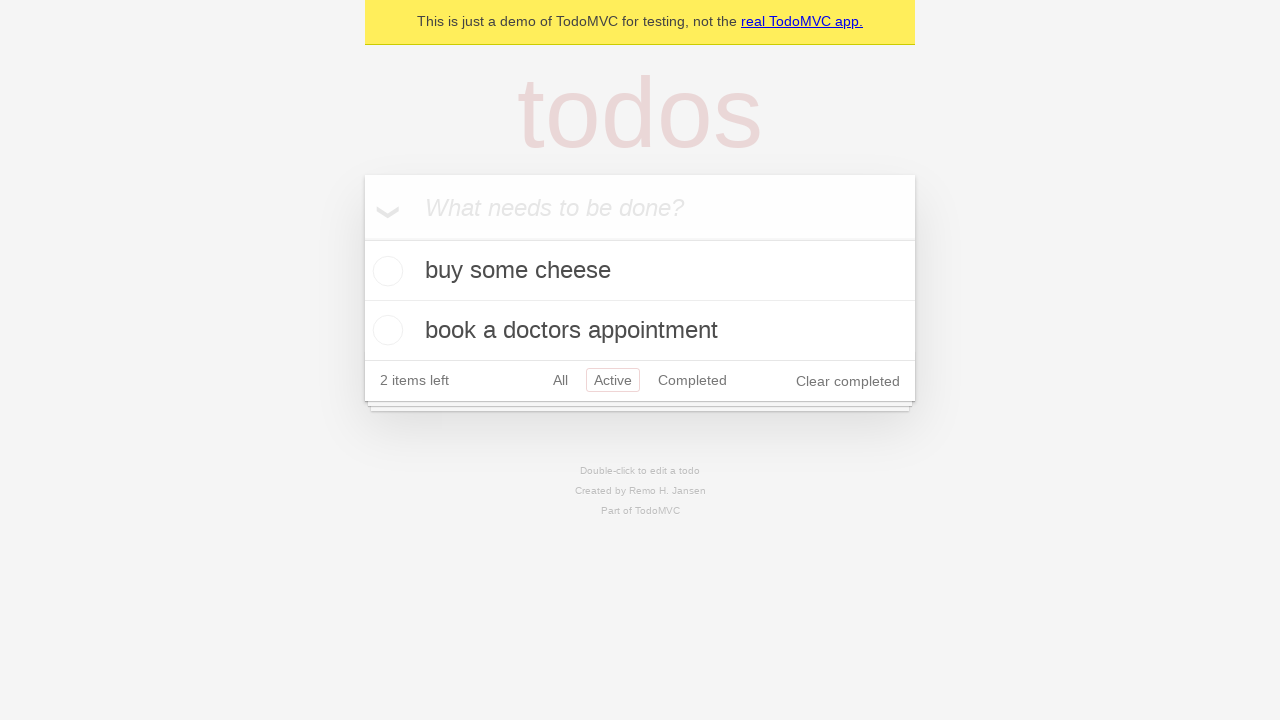

Clicked Completed filter to display completed items at (692, 380) on internal:role=link[name="Completed"i]
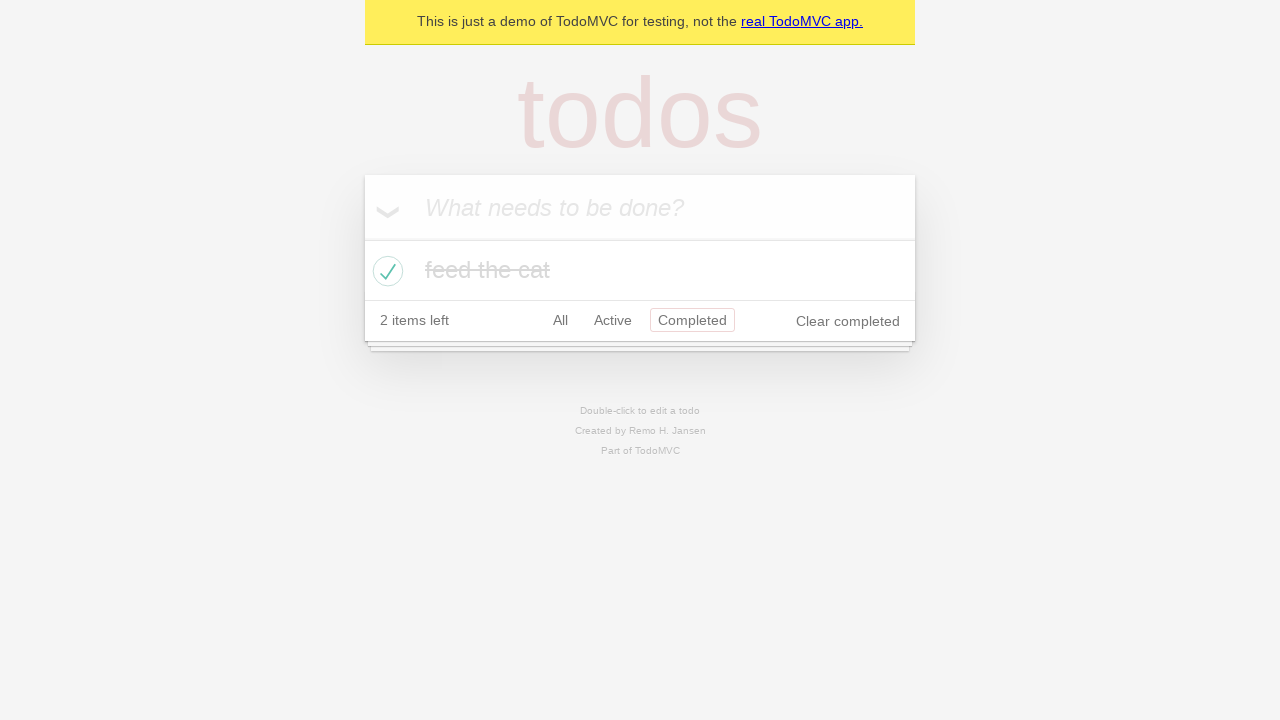

Clicked All filter to display all items at (560, 320) on internal:role=link[name="All"i]
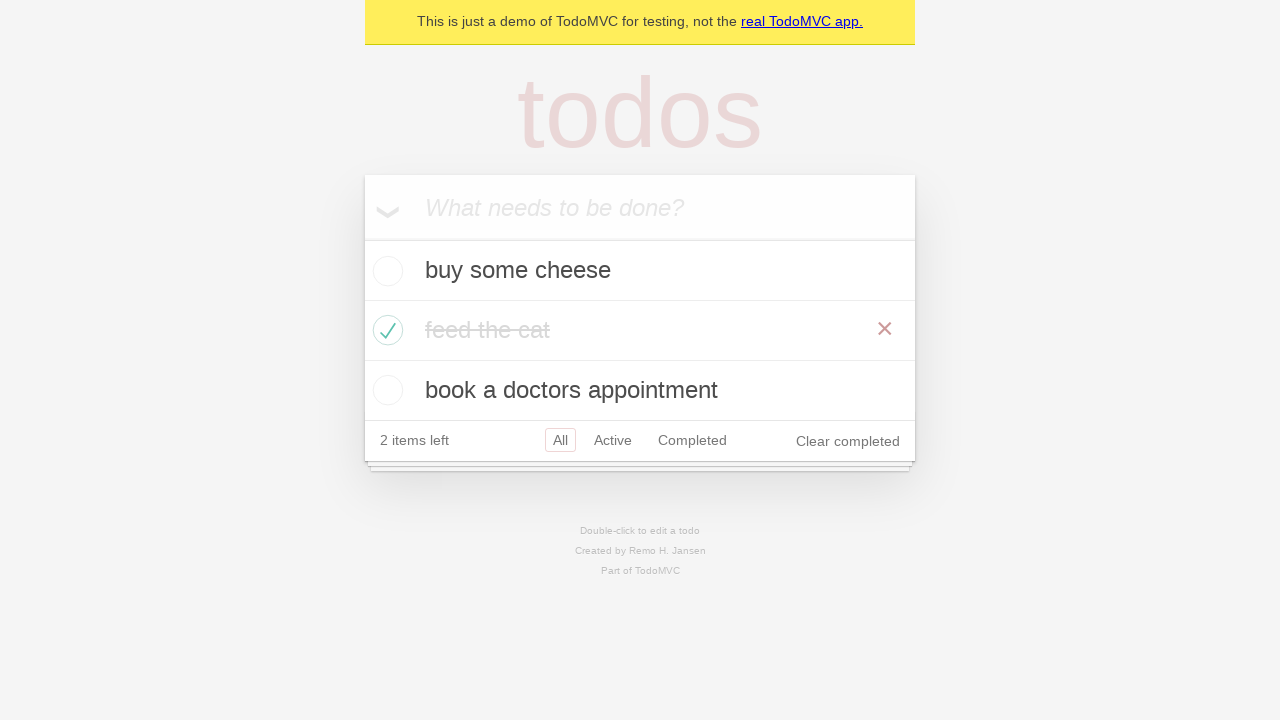

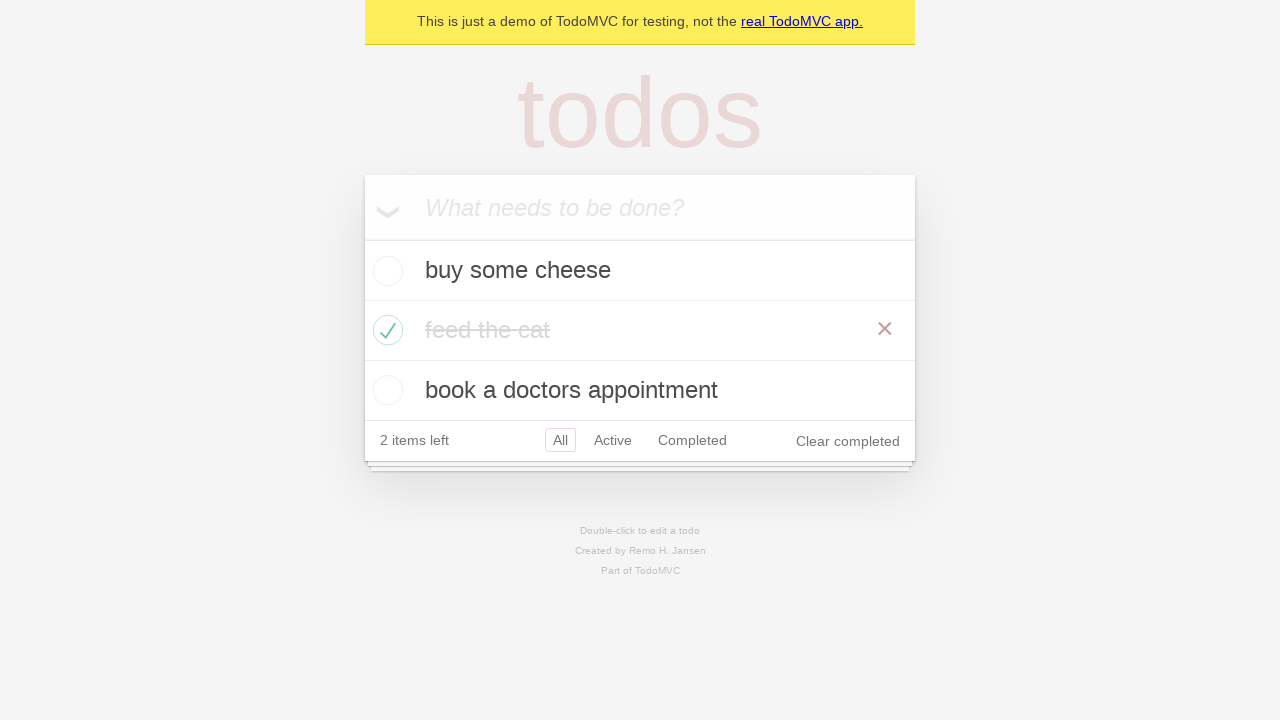